Tests checkbox functionality by navigating to the Checkboxes page and toggling both checkboxes (selecting the first one and deselecting the second one)

Starting URL: https://the-internet.herokuapp.com/

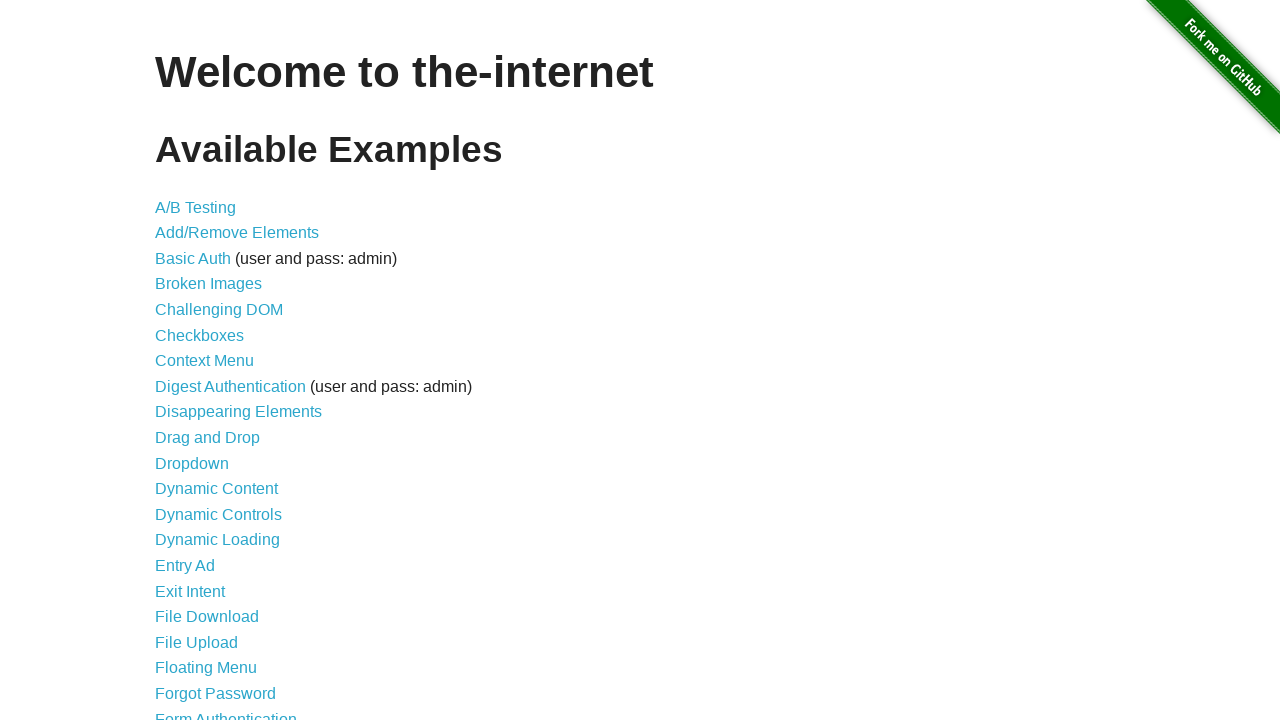

Clicked Checkboxes link to navigate to checkboxes page at (200, 335) on text=Checkboxes
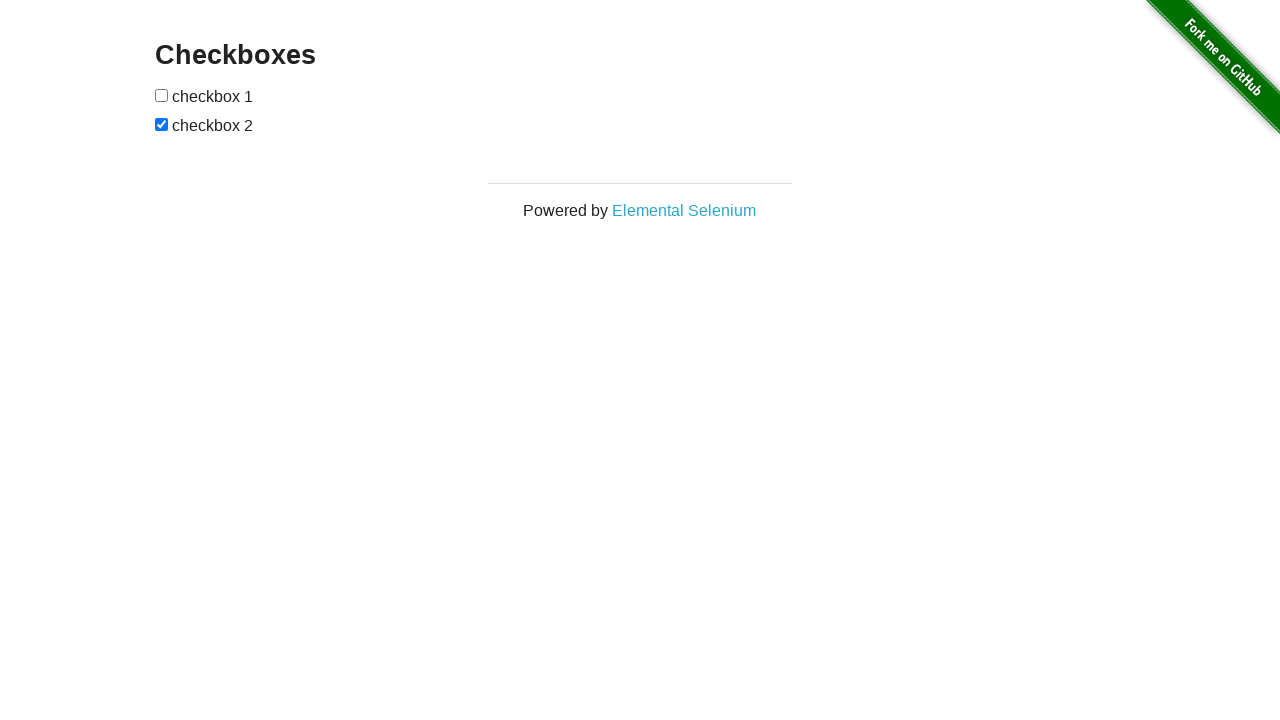

Checkboxes page loaded successfully
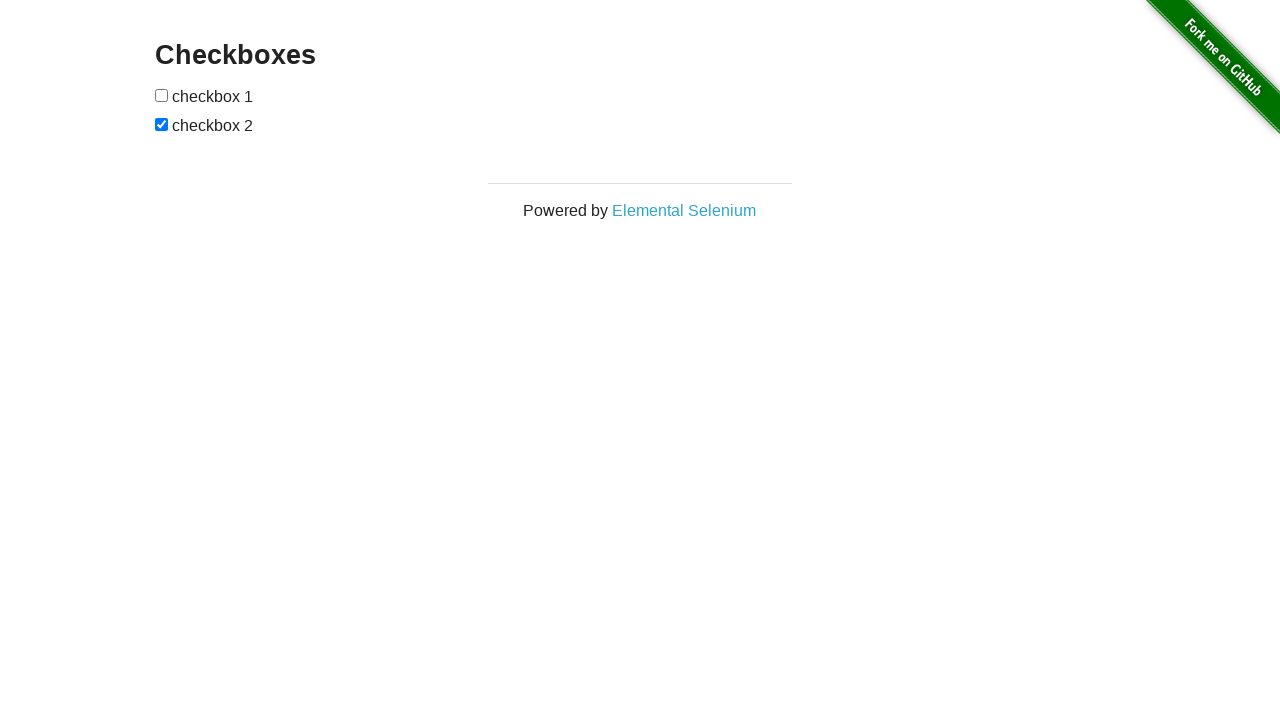

Selected the first checkbox at (162, 95) on (//input[@type='checkbox'])[1]
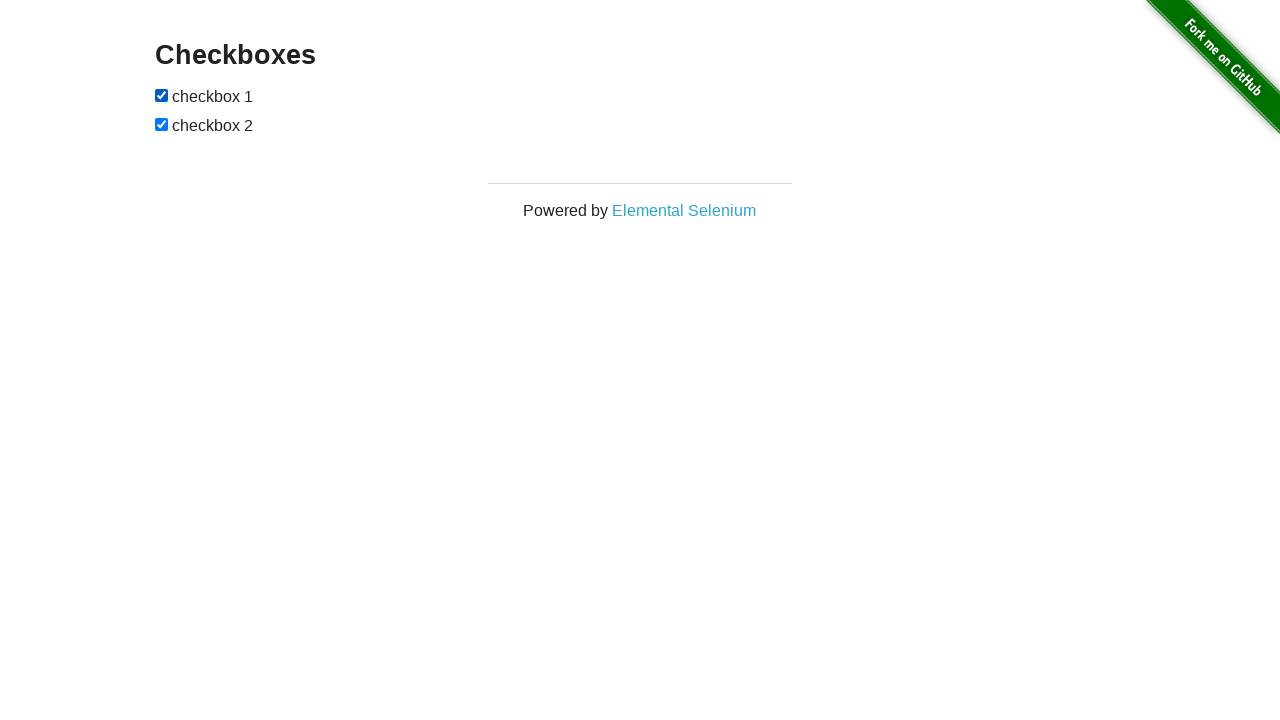

Deselected the second checkbox at (162, 124) on (//input[@type='checkbox'])[2]
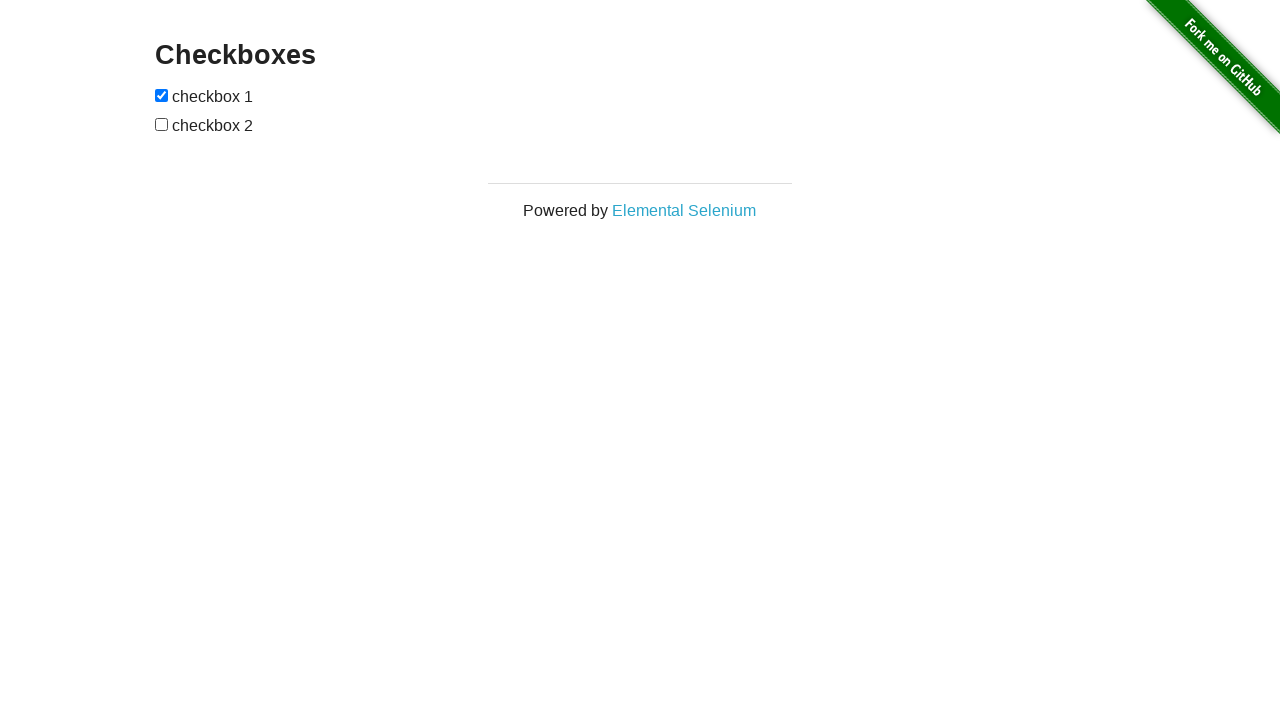

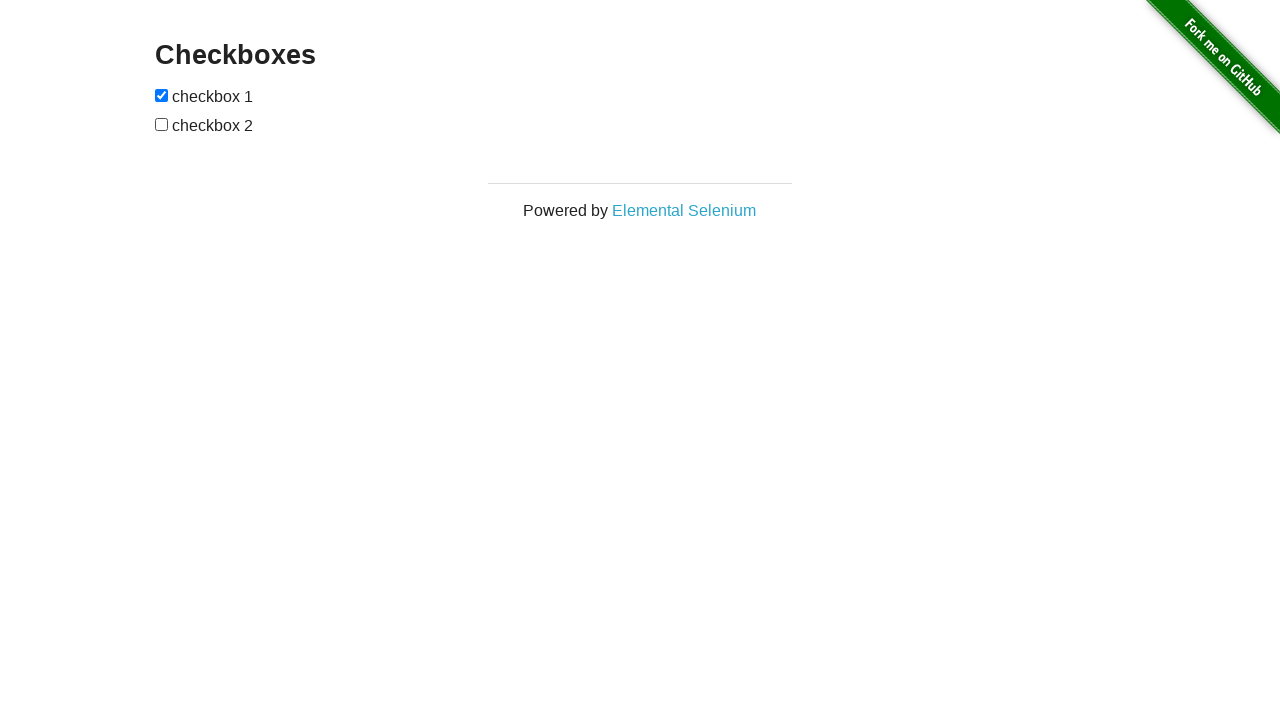